Navigates to an automation practice page, scrolls down to a table, and interacts with table elements to verify their presence and structure

Starting URL: https://rahulshettyacademy.com/AutomationPractice/

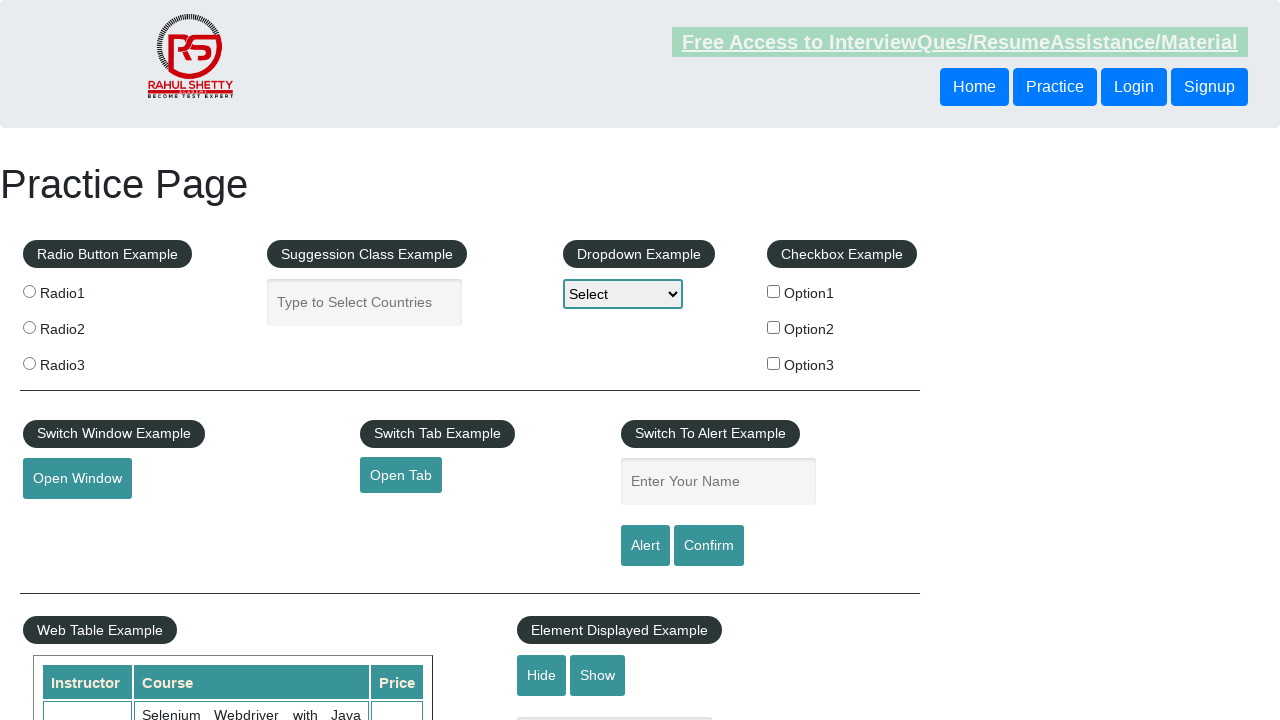

Navigated to automation practice page
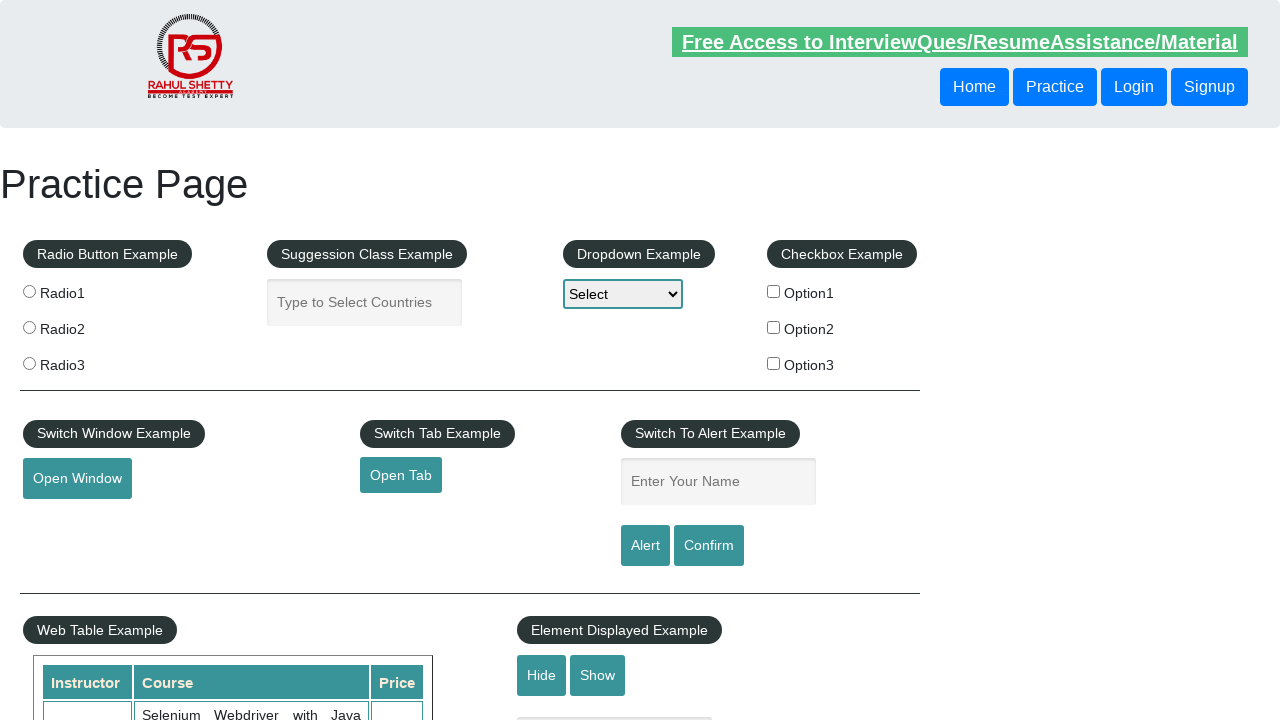

Scrolled down 600 pixels to view table
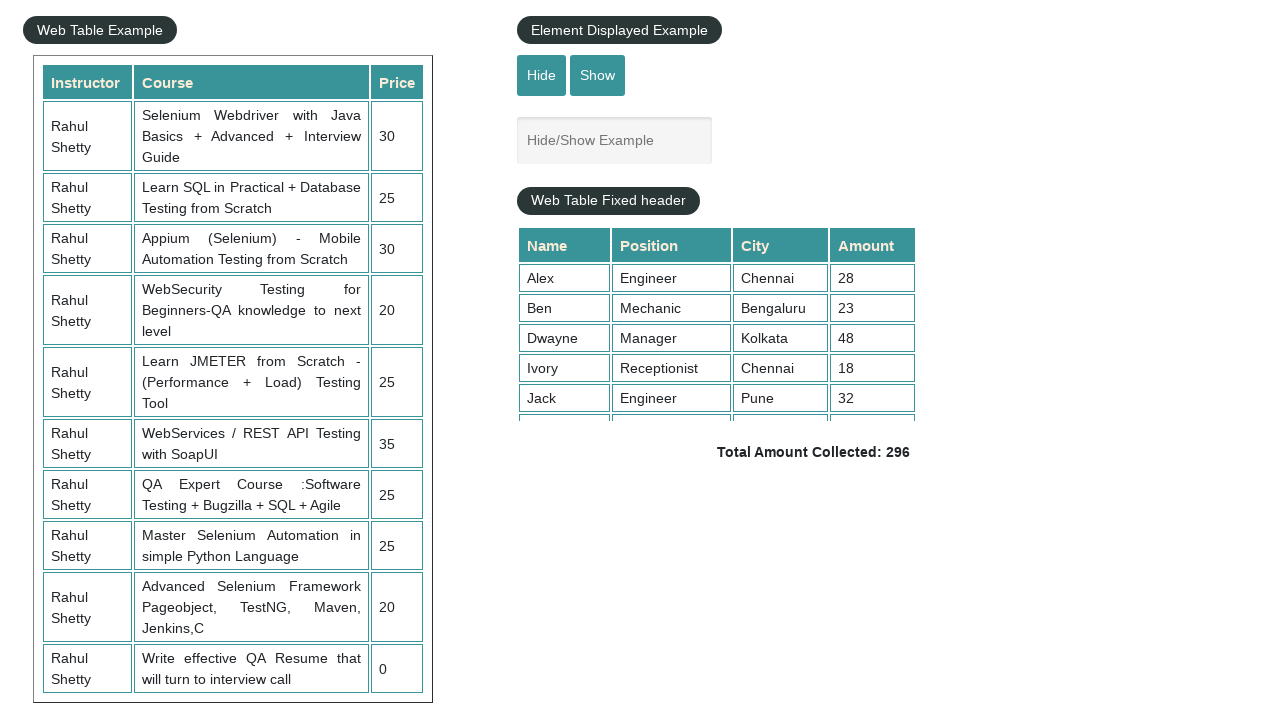

Table with name 'courses' is now visible
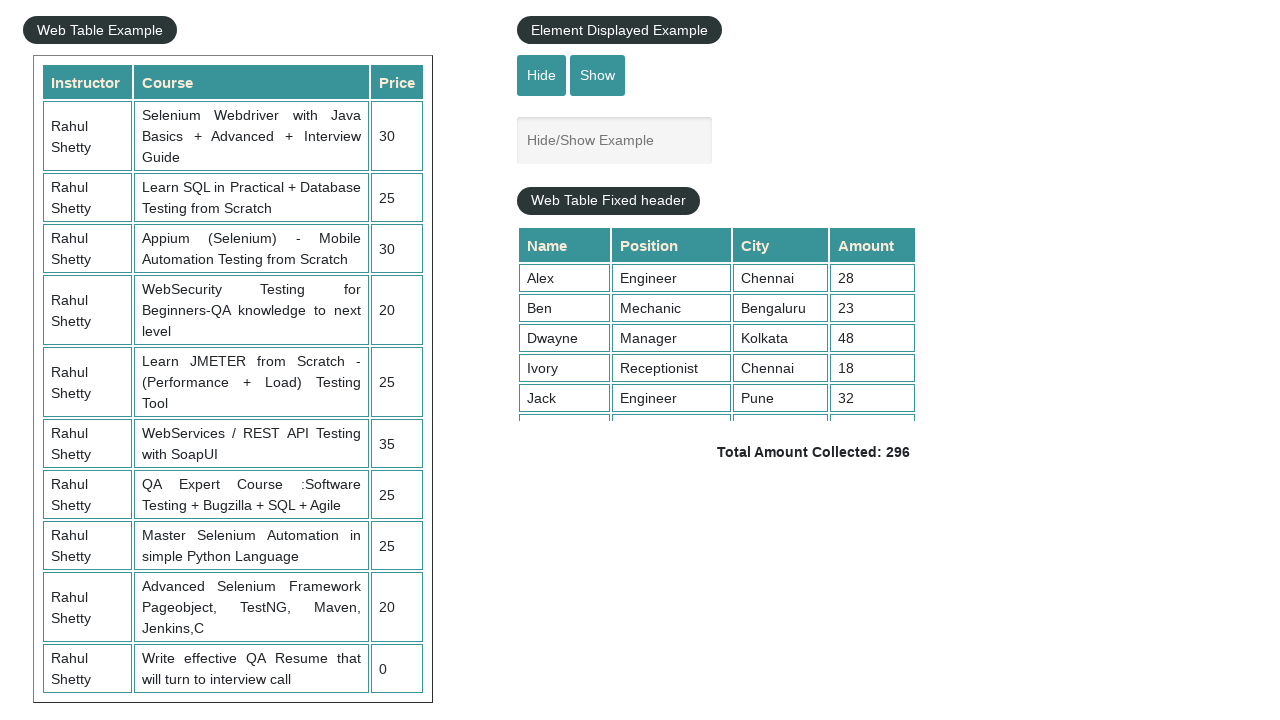

Verified table body rows are present
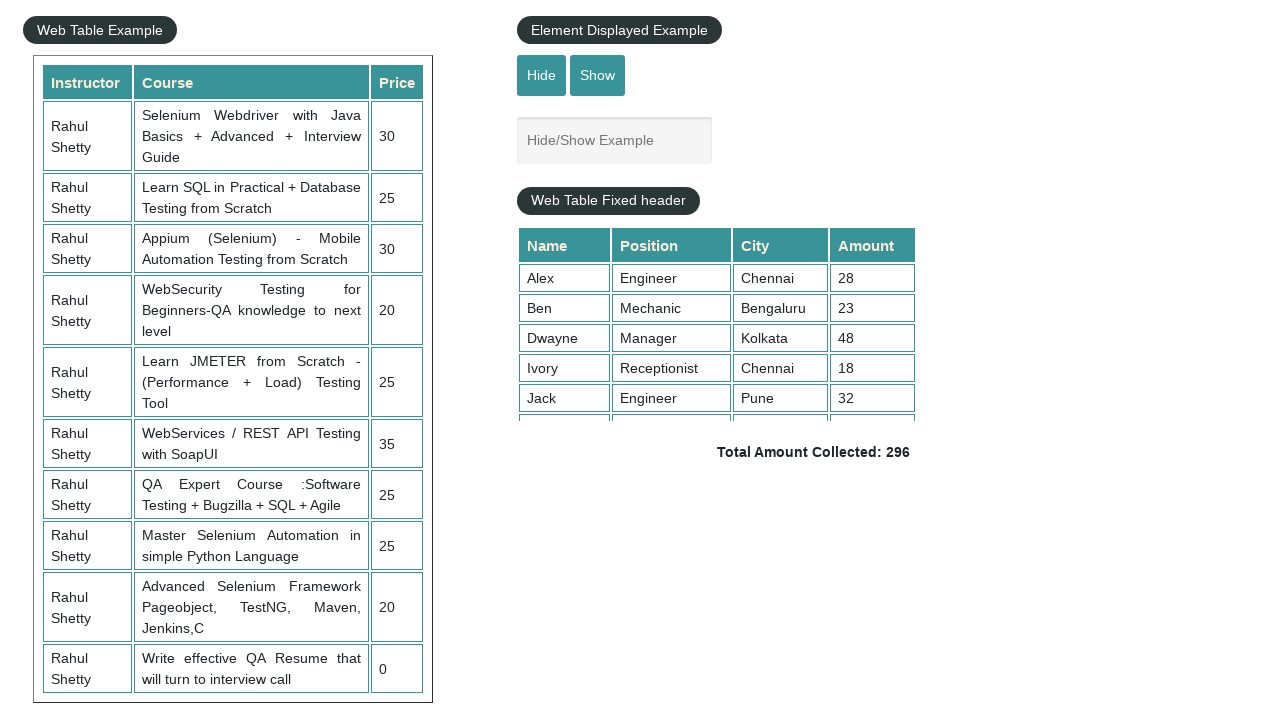

Verified table header cells are present
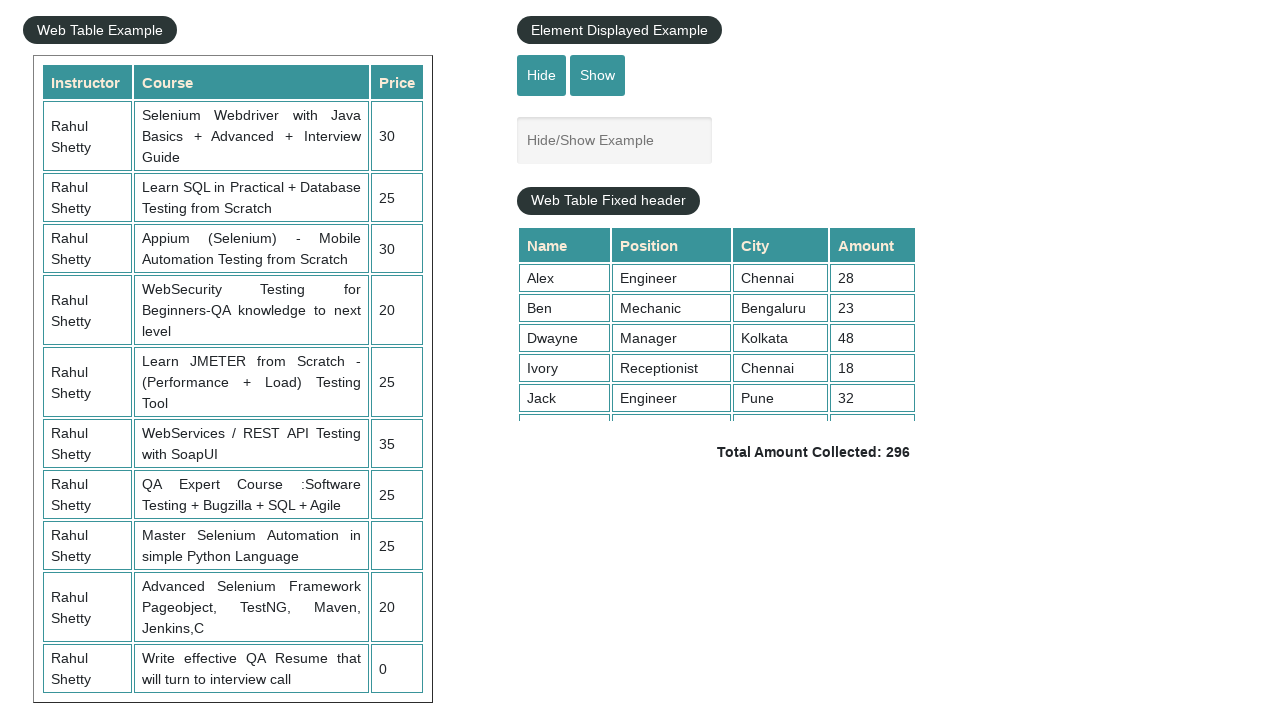

Verified third row cells are present in table
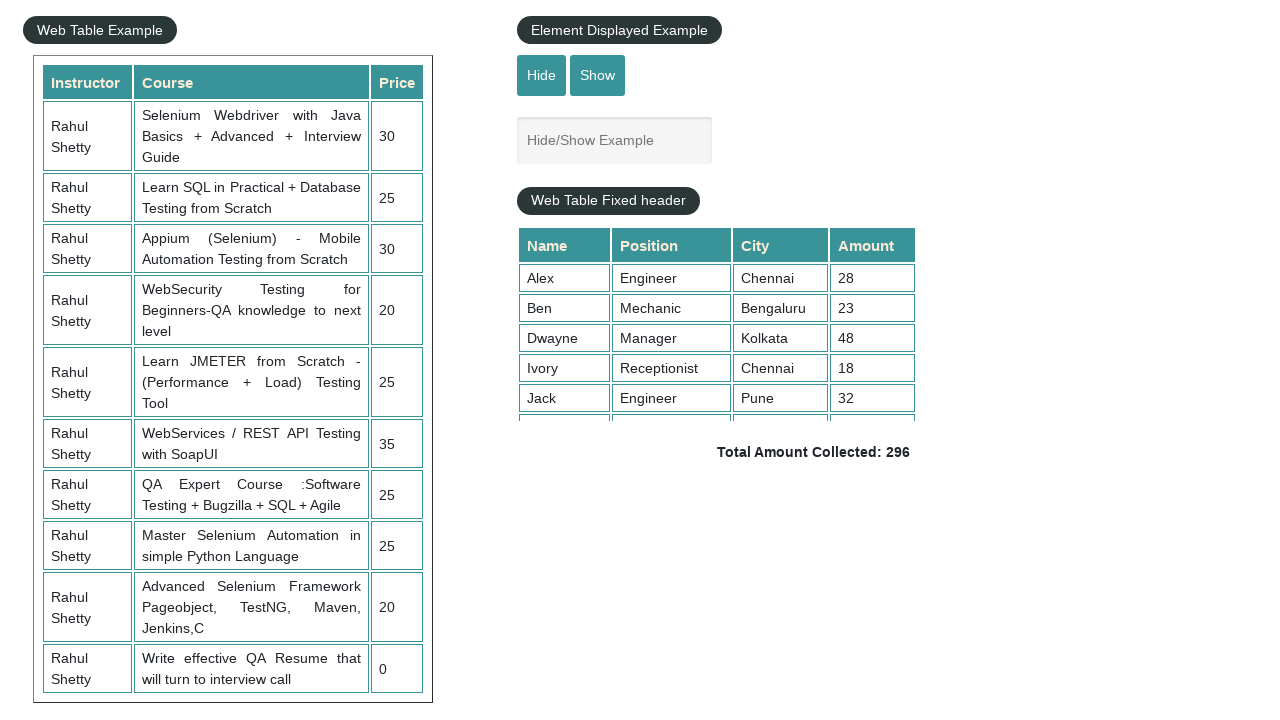

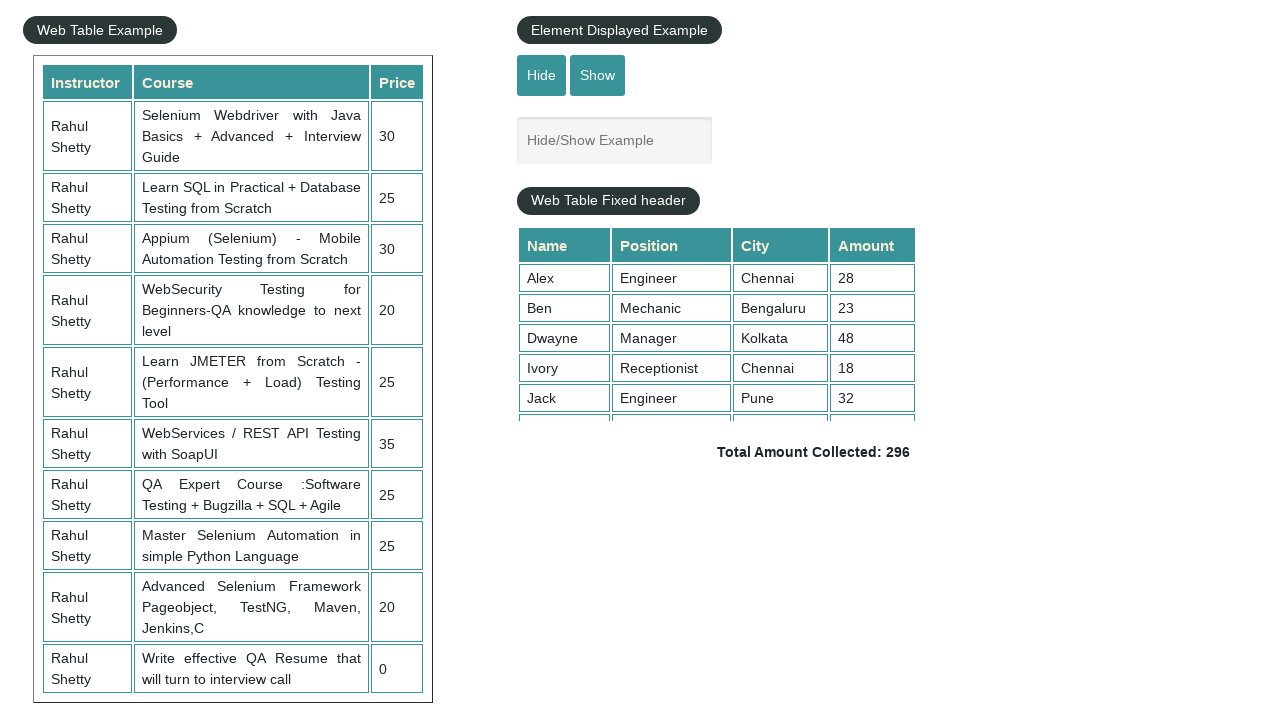